Tests a simple form by filling in first name, last name, city, and country fields using different locator strategies, then submits the form

Starting URL: http://suninjuly.github.io/simple_form_find_task.html

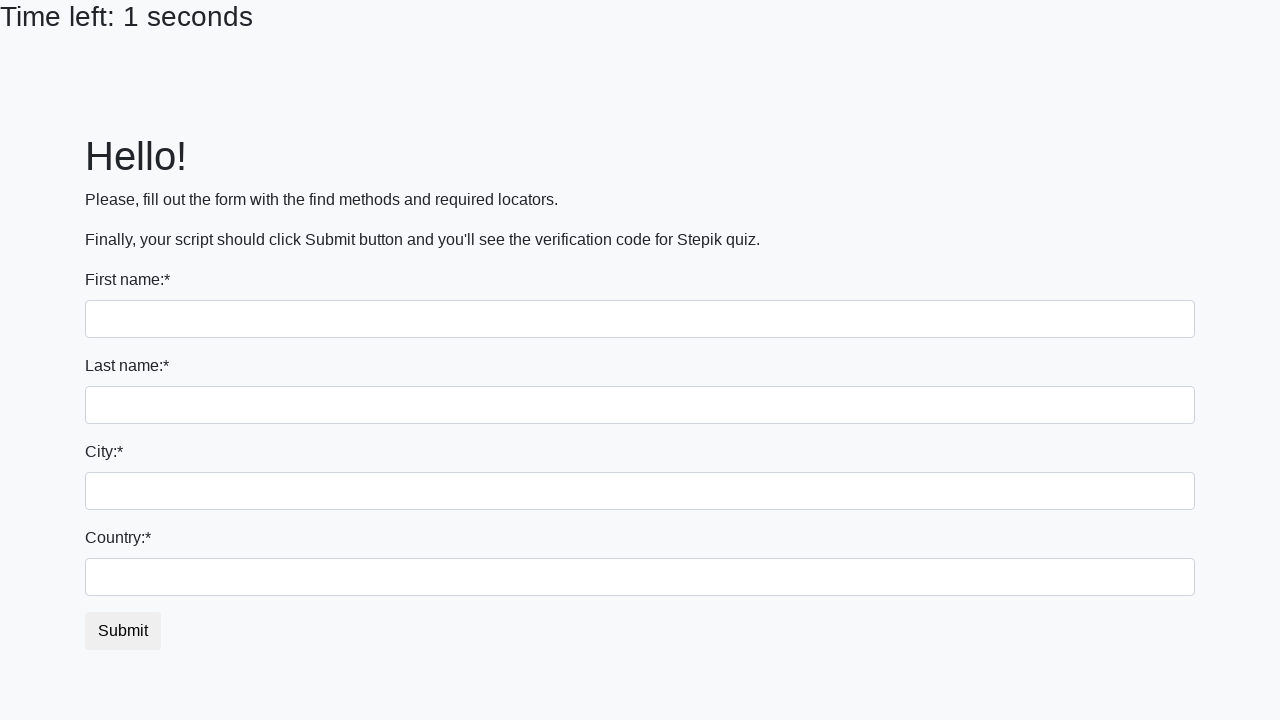

Filled first name field with 'Denis' using tag name locator on input
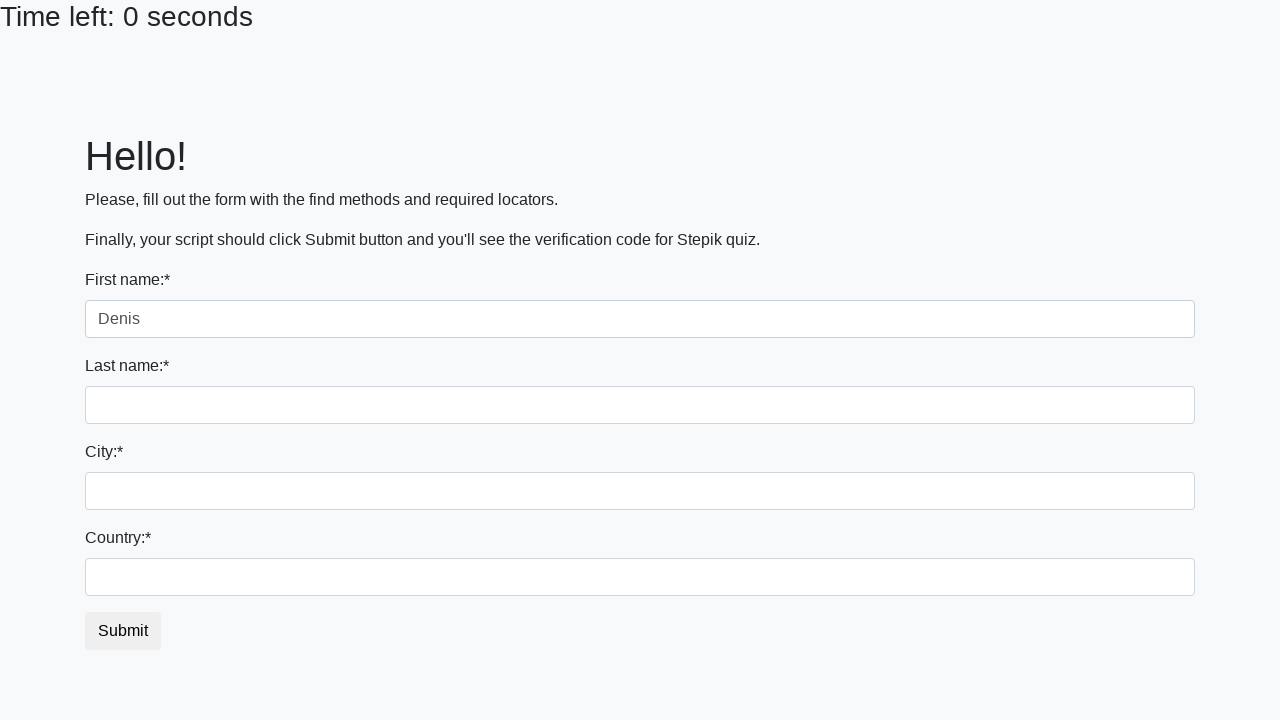

Filled last name field with 'Sotnikov' using name attribute locator on input[name='last_name']
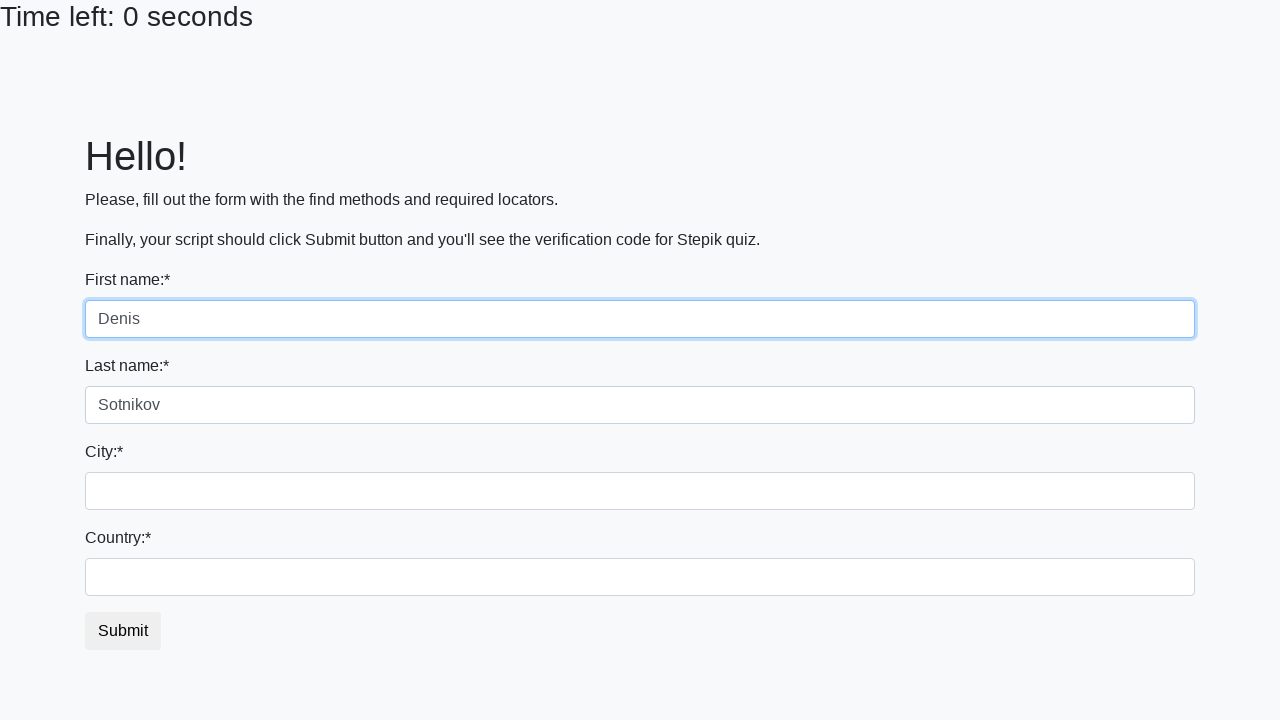

Filled city field with 'Moscow' using class locator on .form-control.city
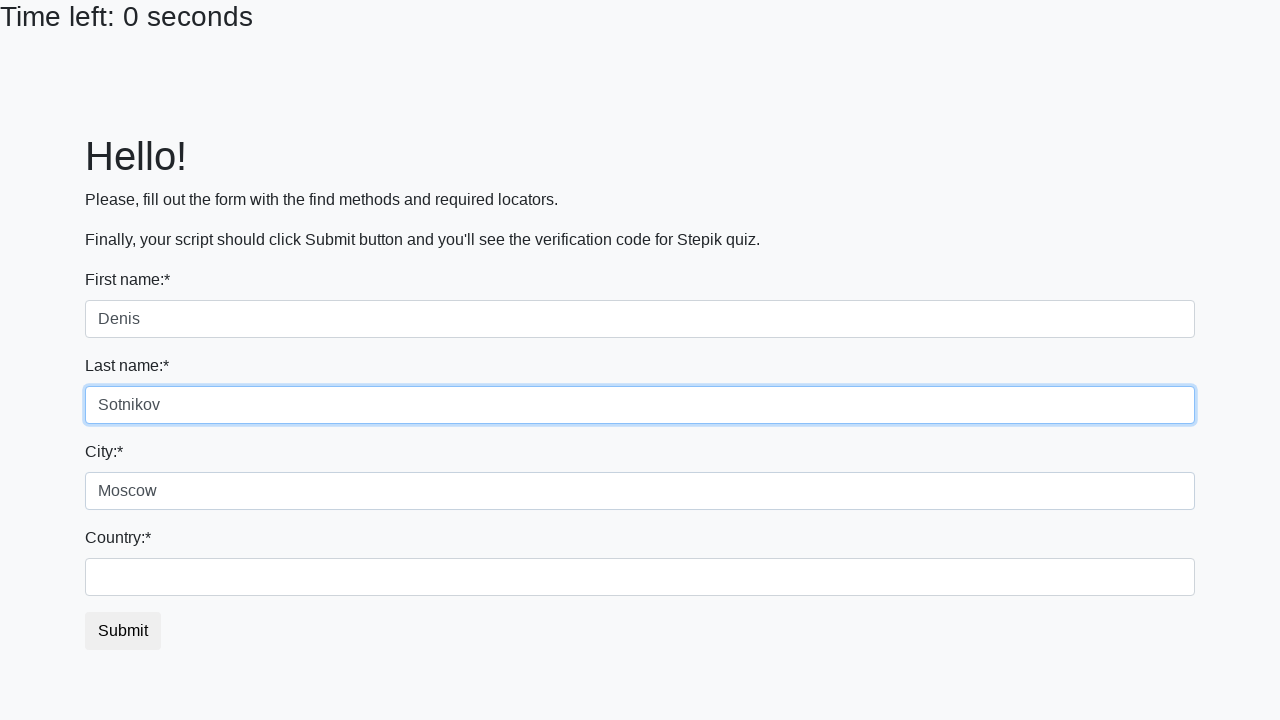

Filled country field with 'Russia' using ID locator on #country
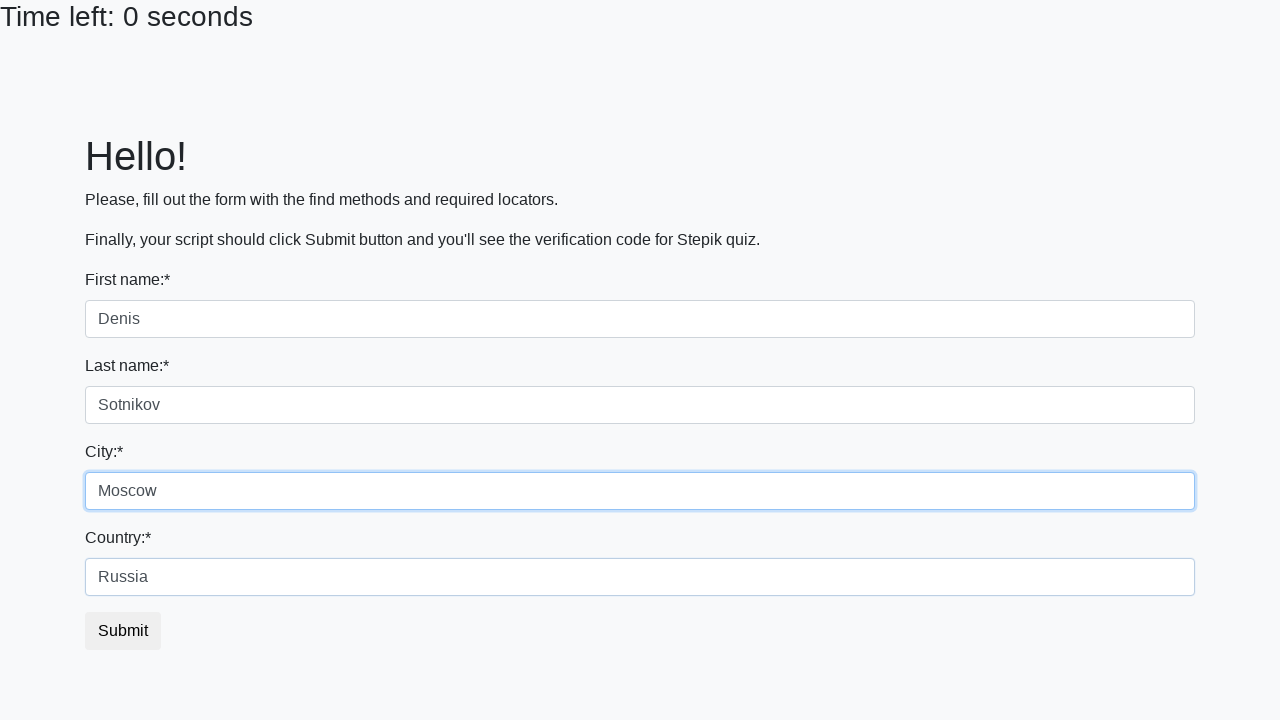

Clicked submit button to submit the form at (123, 631) on button.btn
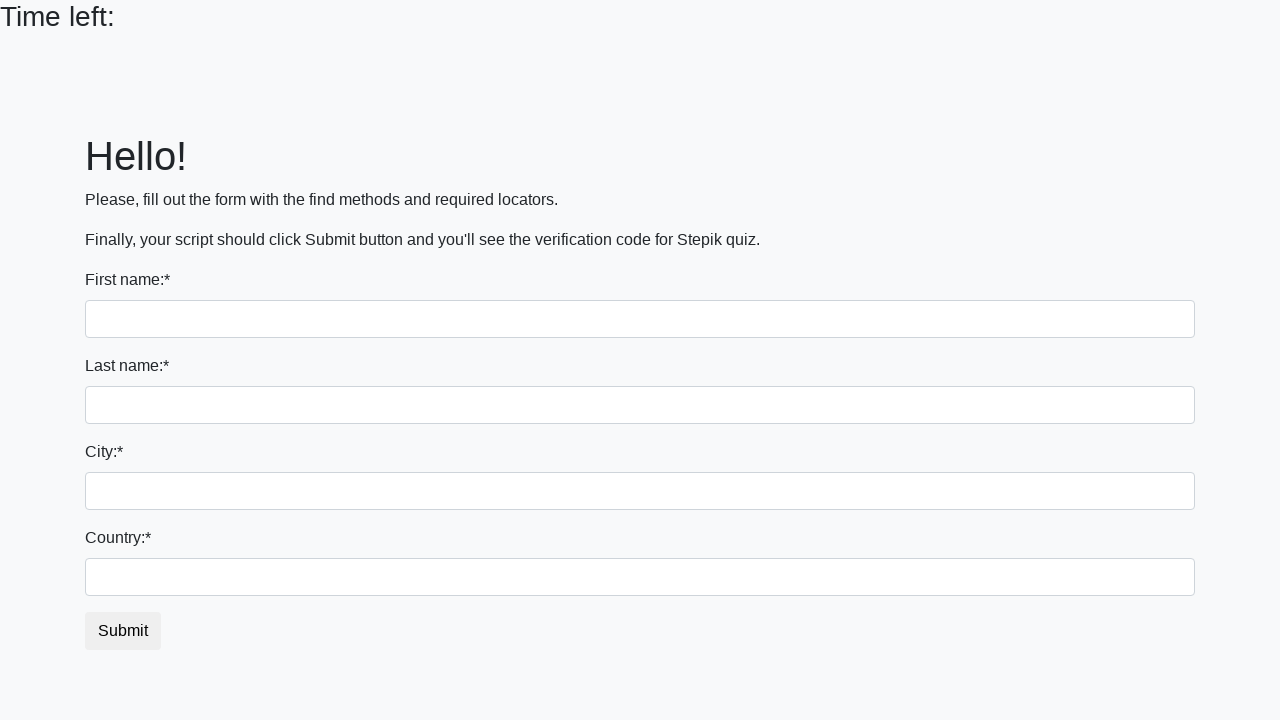

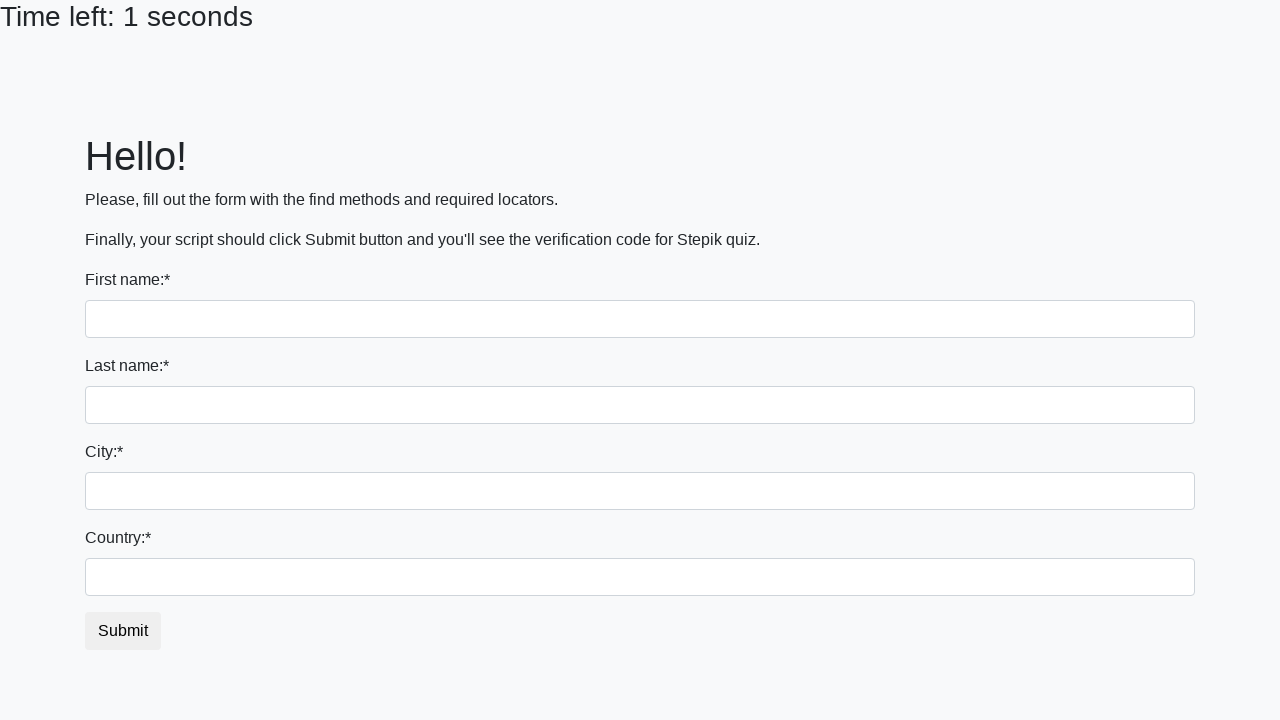